Tests the dynamic controls page by clicking the Remove button, waiting for the loading bar to disappear, and verifying the checkbox is removed and the "It's gone!" message is displayed.

Starting URL: https://practice.cydeo.com/dynamic_controls

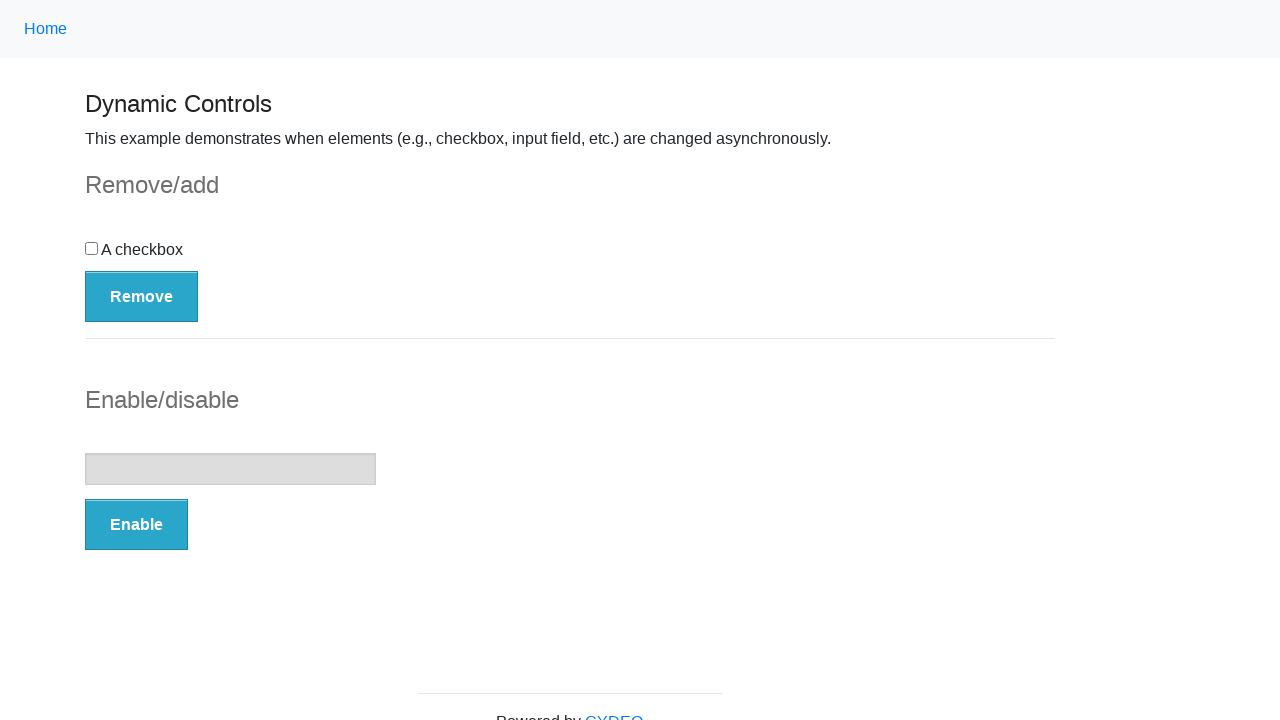

Clicked the Remove button at (142, 296) on button:has-text('Remove')
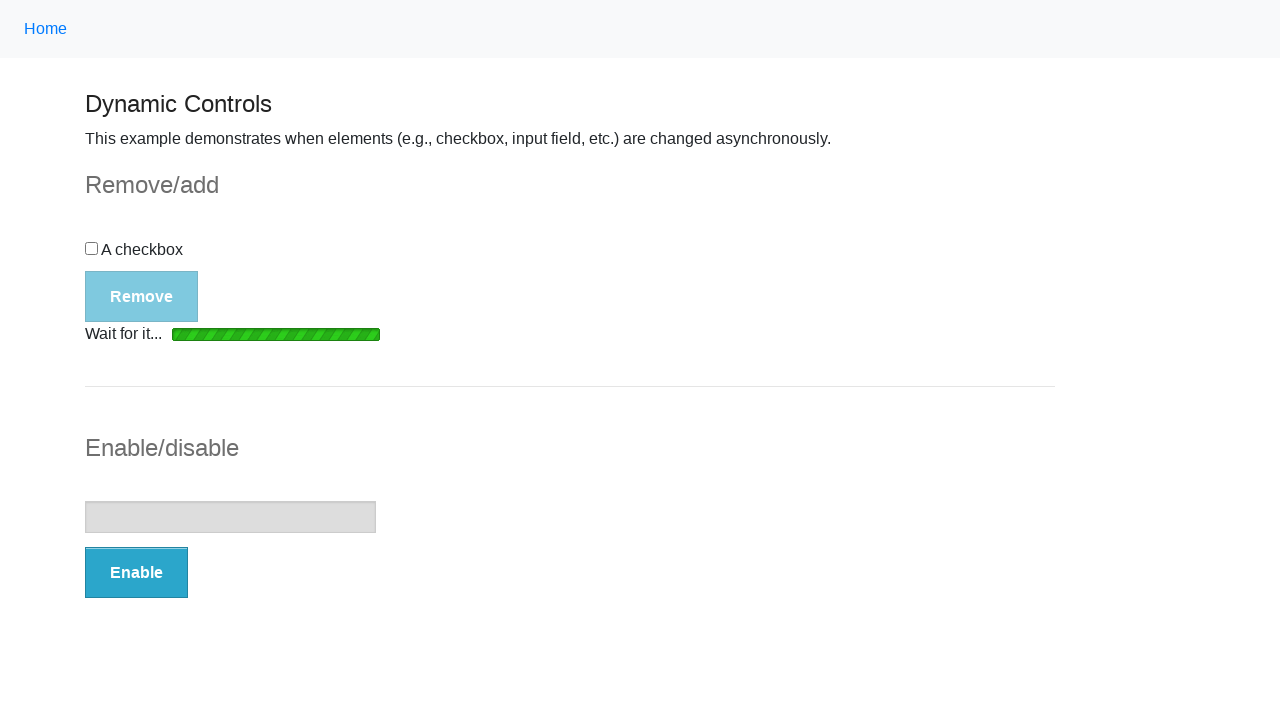

Loading bar disappeared
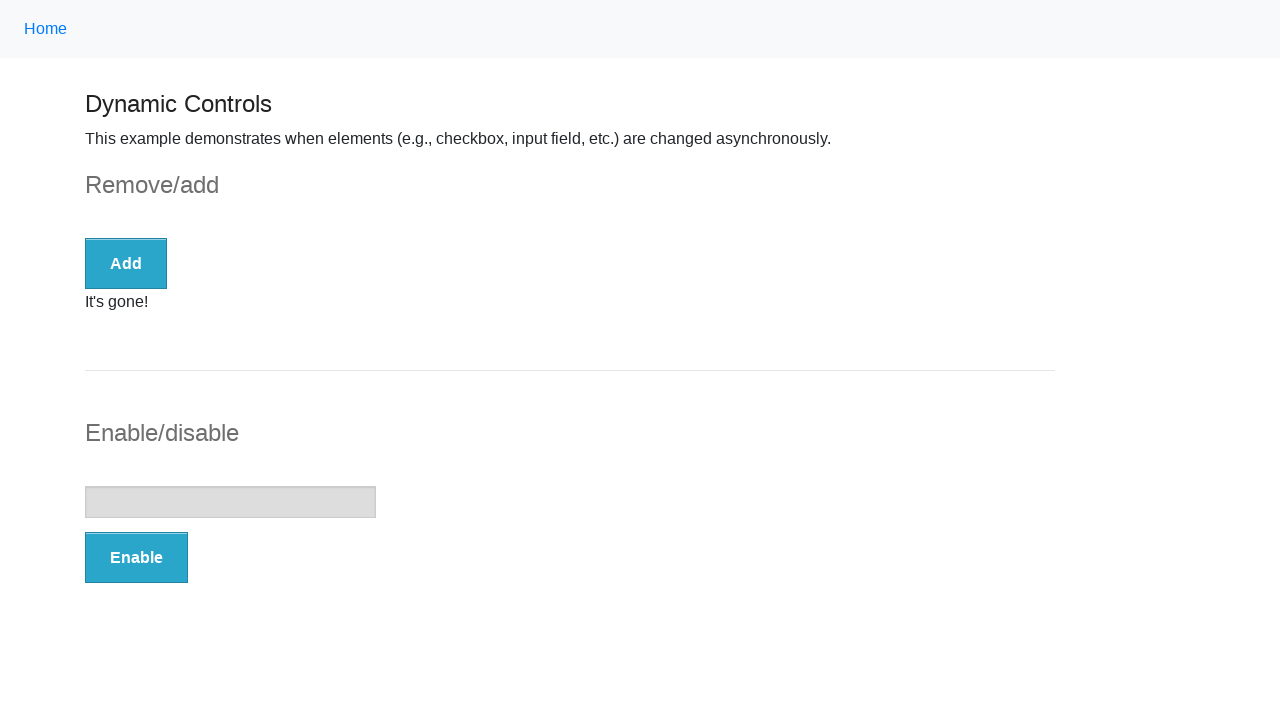

Verified checkbox is removed or not visible
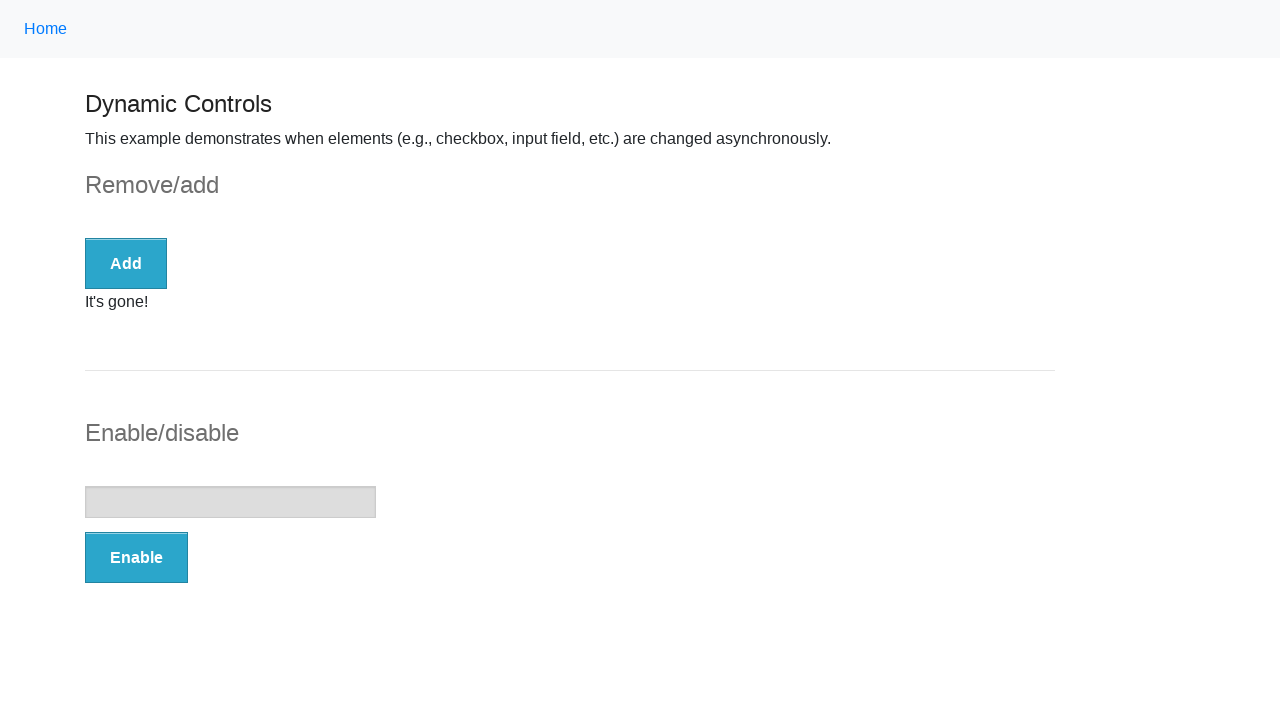

Verified 'It's gone!' message is visible
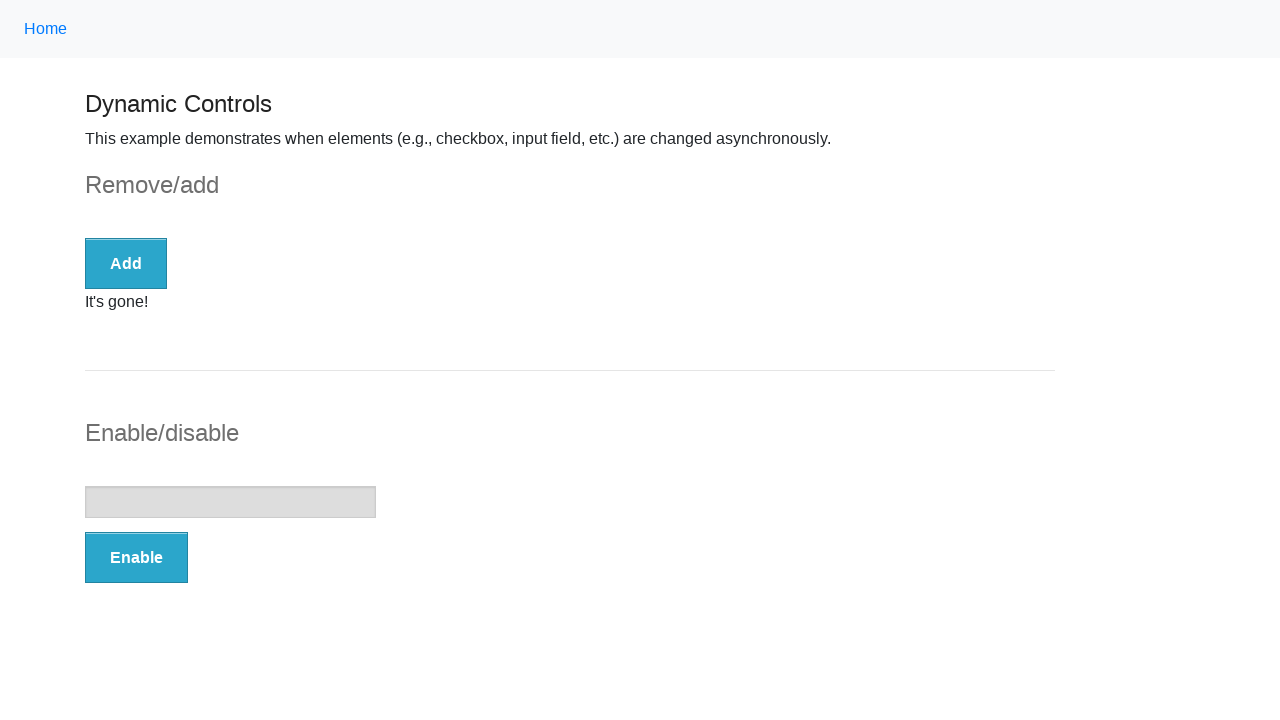

Verified 'It's gone!' message text content matches expected value
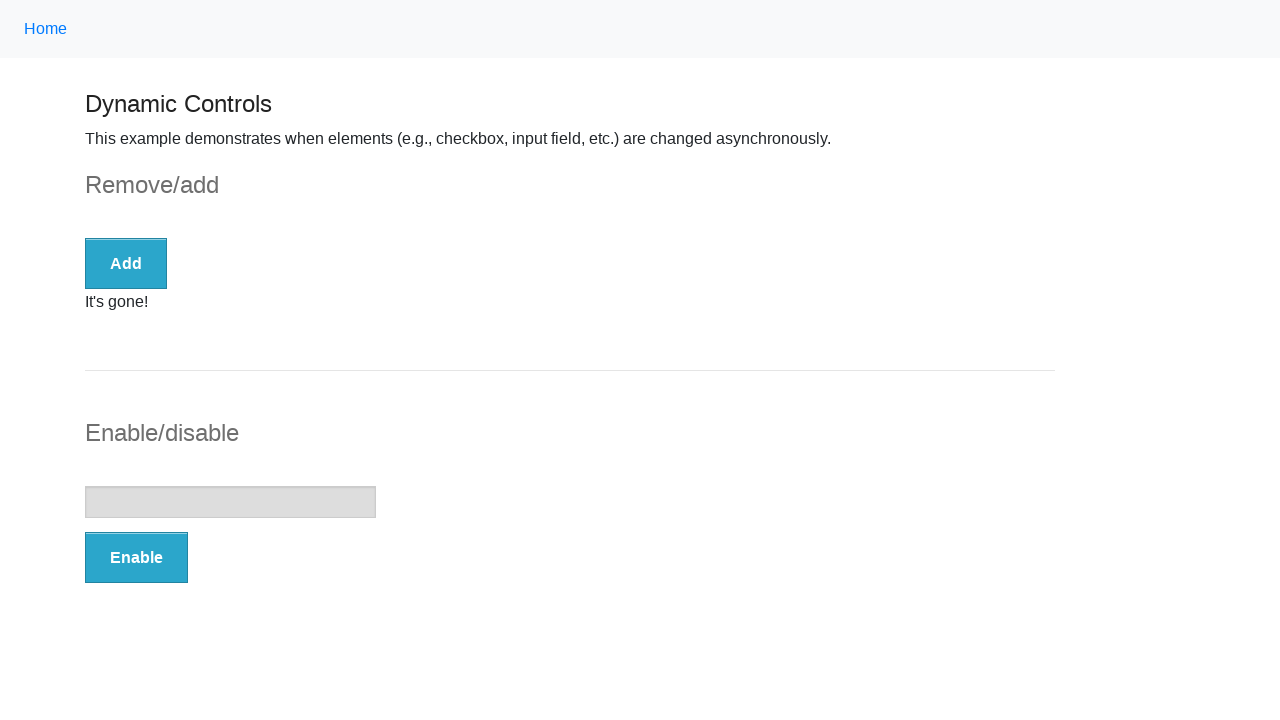

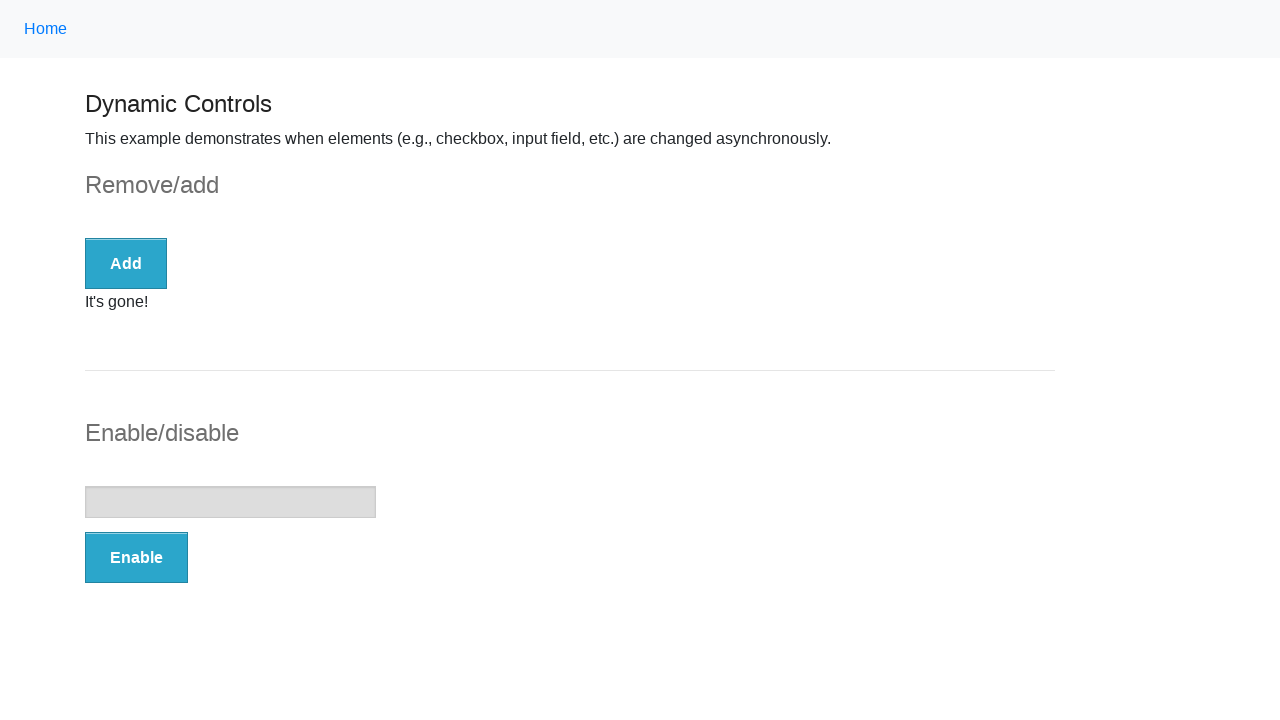